Tests that edits are saved when the input field loses focus (blur event)

Starting URL: https://demo.playwright.dev/todomvc

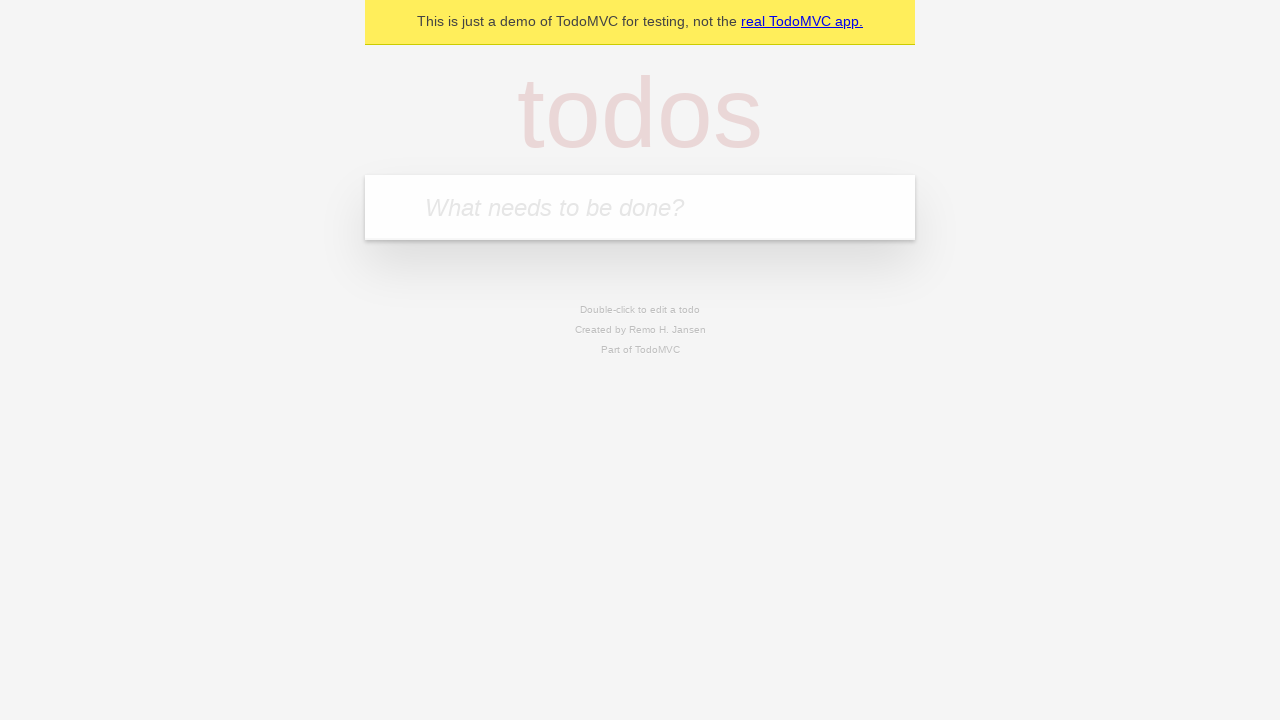

Filled input field with 'buy some cheese' on internal:attr=[placeholder="What needs to be done?"i]
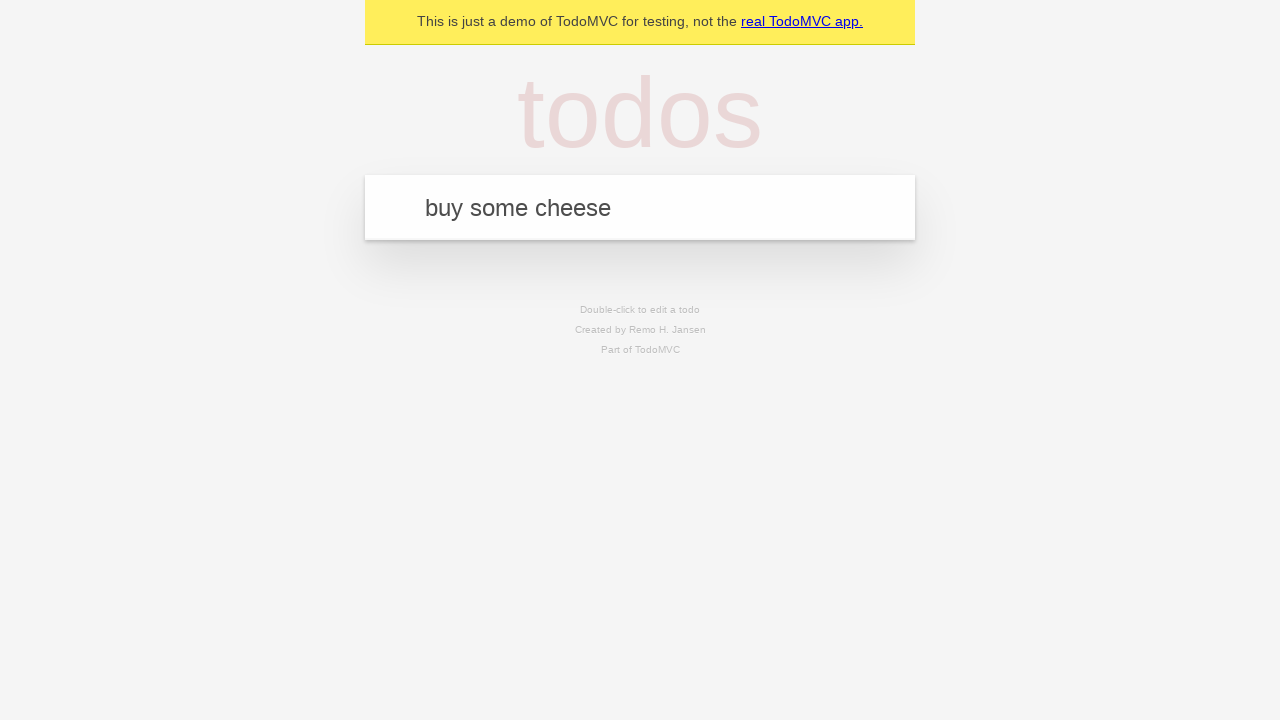

Pressed Enter to create first todo on internal:attr=[placeholder="What needs to be done?"i]
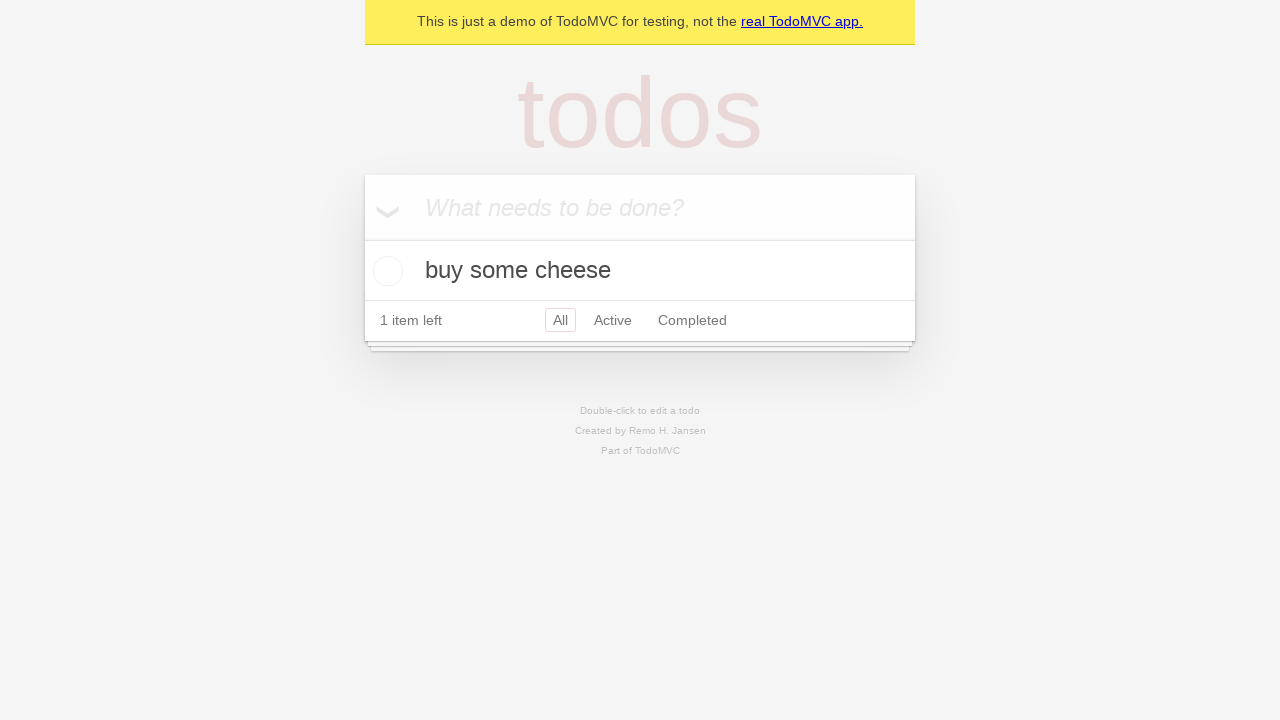

Filled input field with 'feed the cat' on internal:attr=[placeholder="What needs to be done?"i]
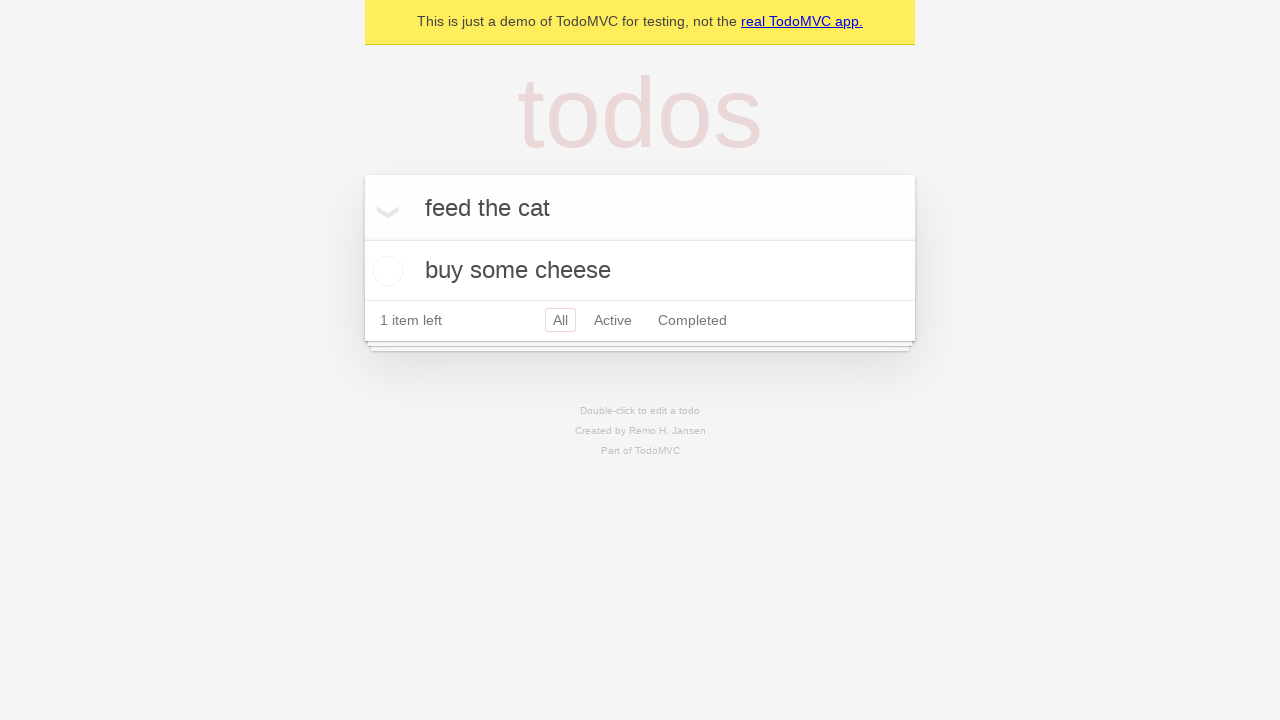

Pressed Enter to create second todo on internal:attr=[placeholder="What needs to be done?"i]
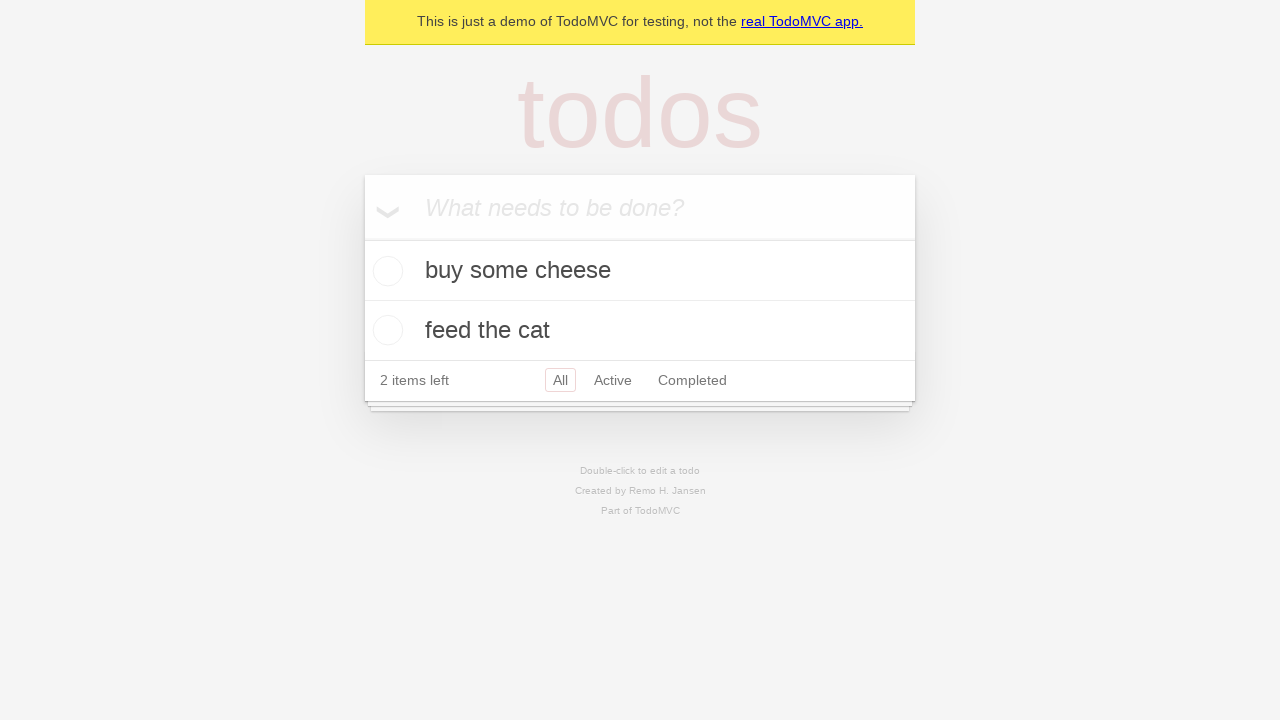

Filled input field with 'book a doctors appointment' on internal:attr=[placeholder="What needs to be done?"i]
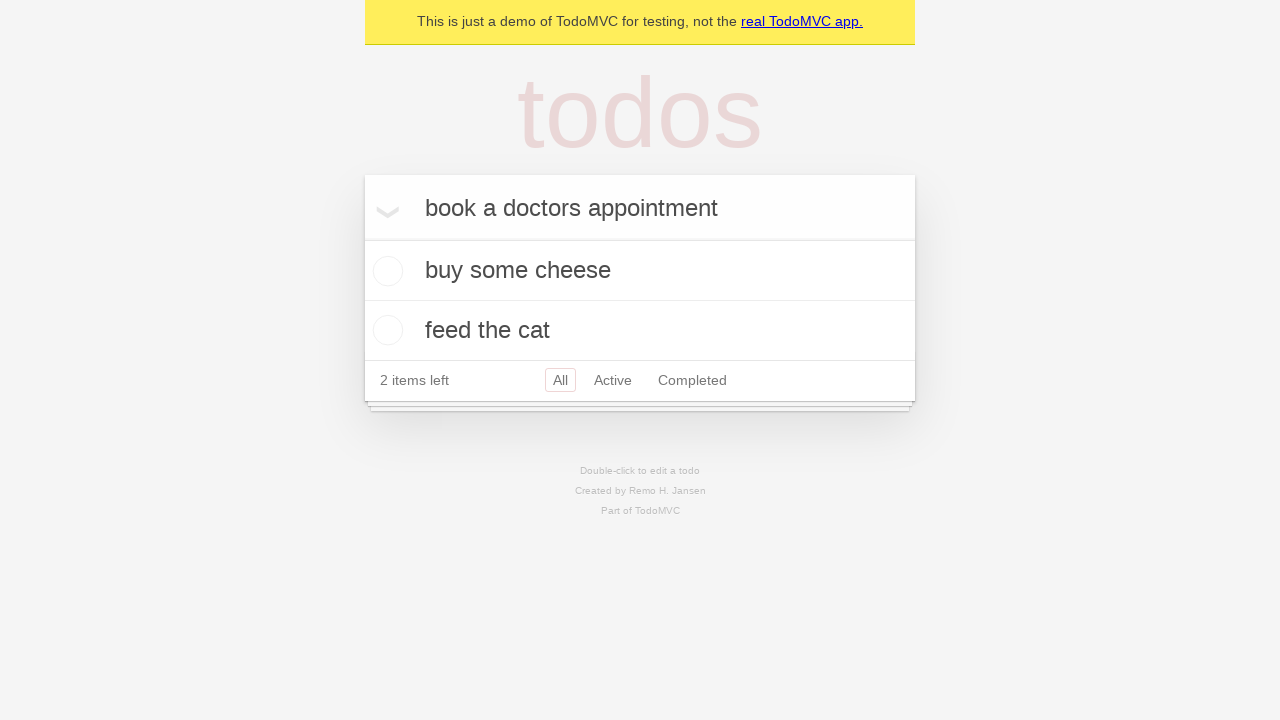

Pressed Enter to create third todo on internal:attr=[placeholder="What needs to be done?"i]
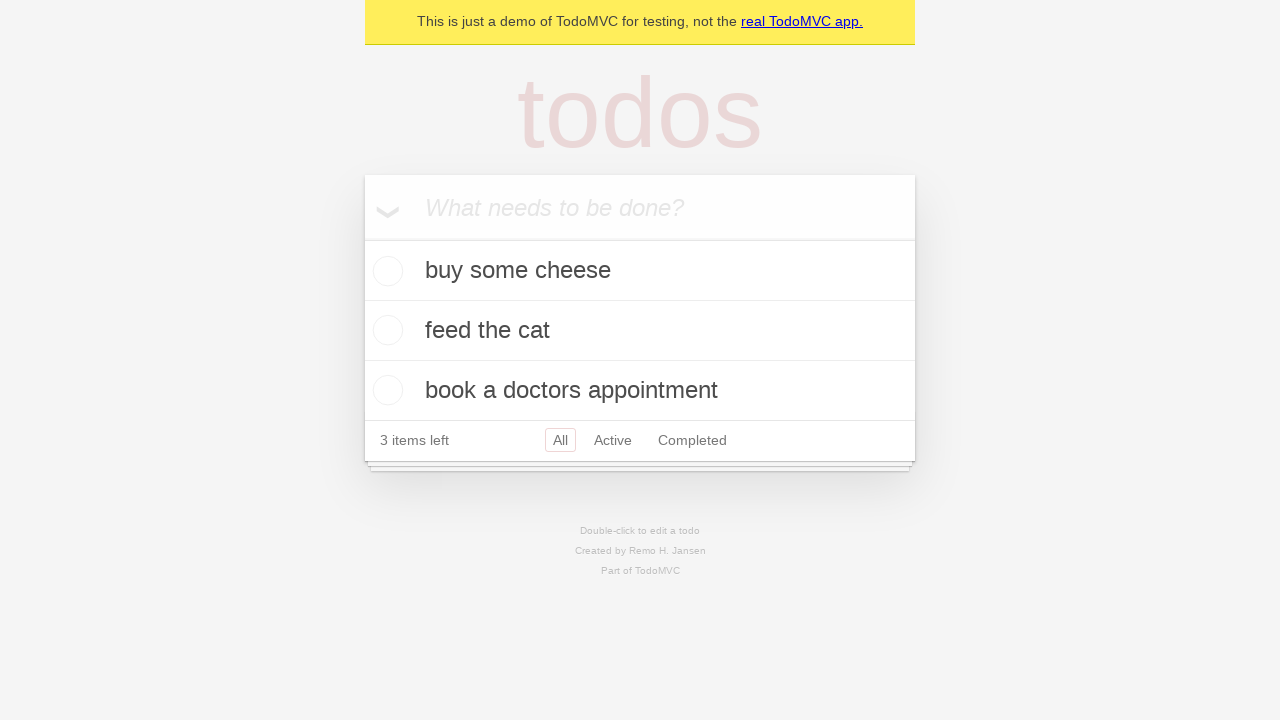

Double-clicked on second todo item to enter edit mode at (640, 331) on internal:testid=[data-testid="todo-item"s] >> nth=1
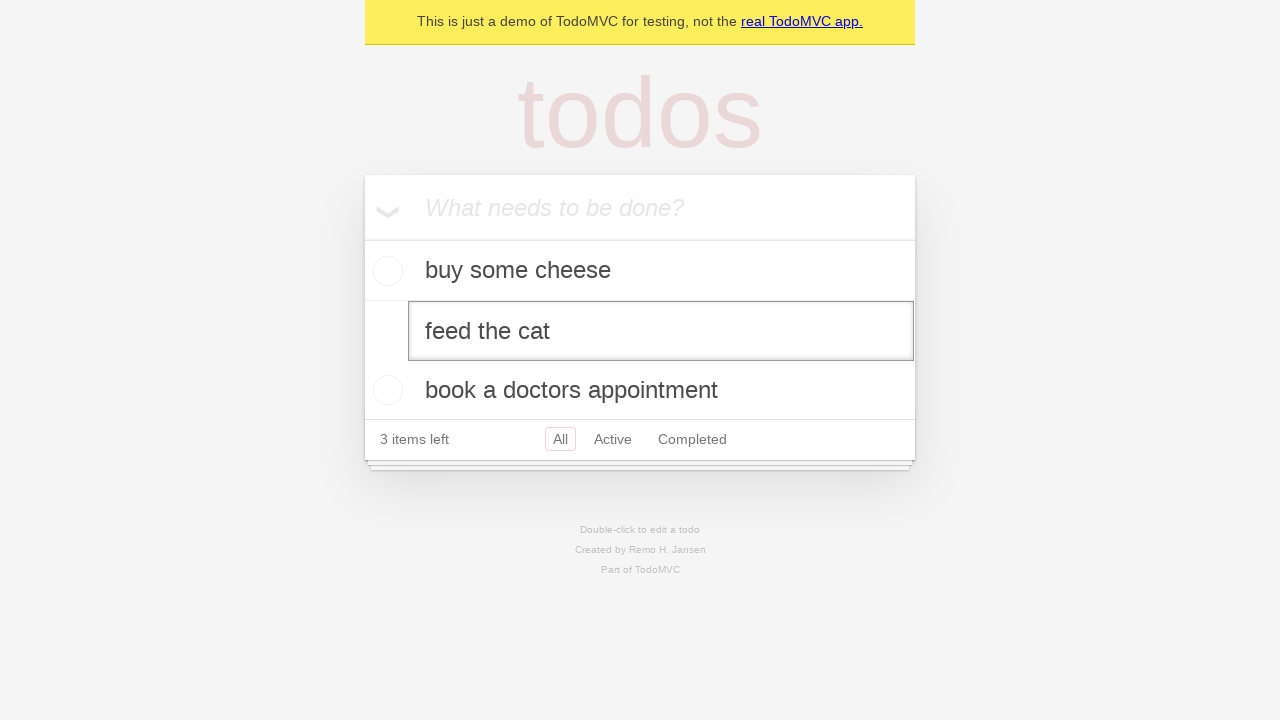

Filled edit textbox with 'buy some sausages' on internal:testid=[data-testid="todo-item"s] >> nth=1 >> internal:role=textbox[nam
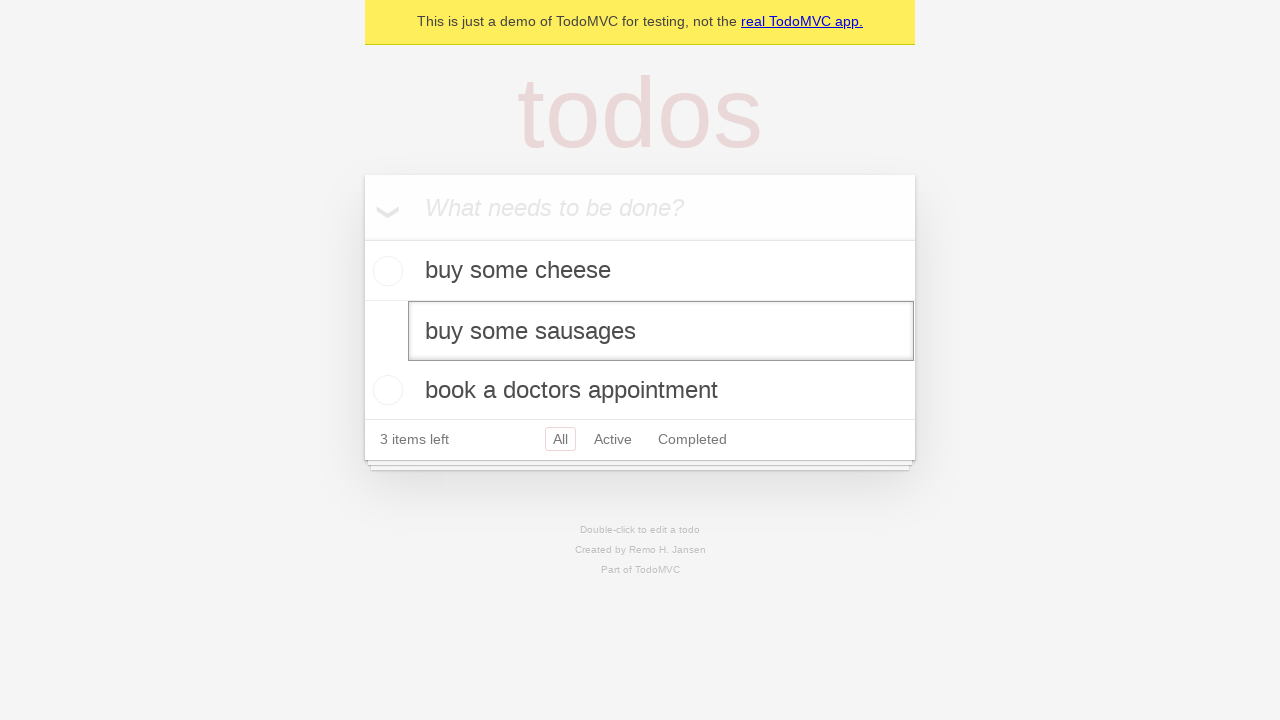

Triggered blur event on edit textbox to save changes
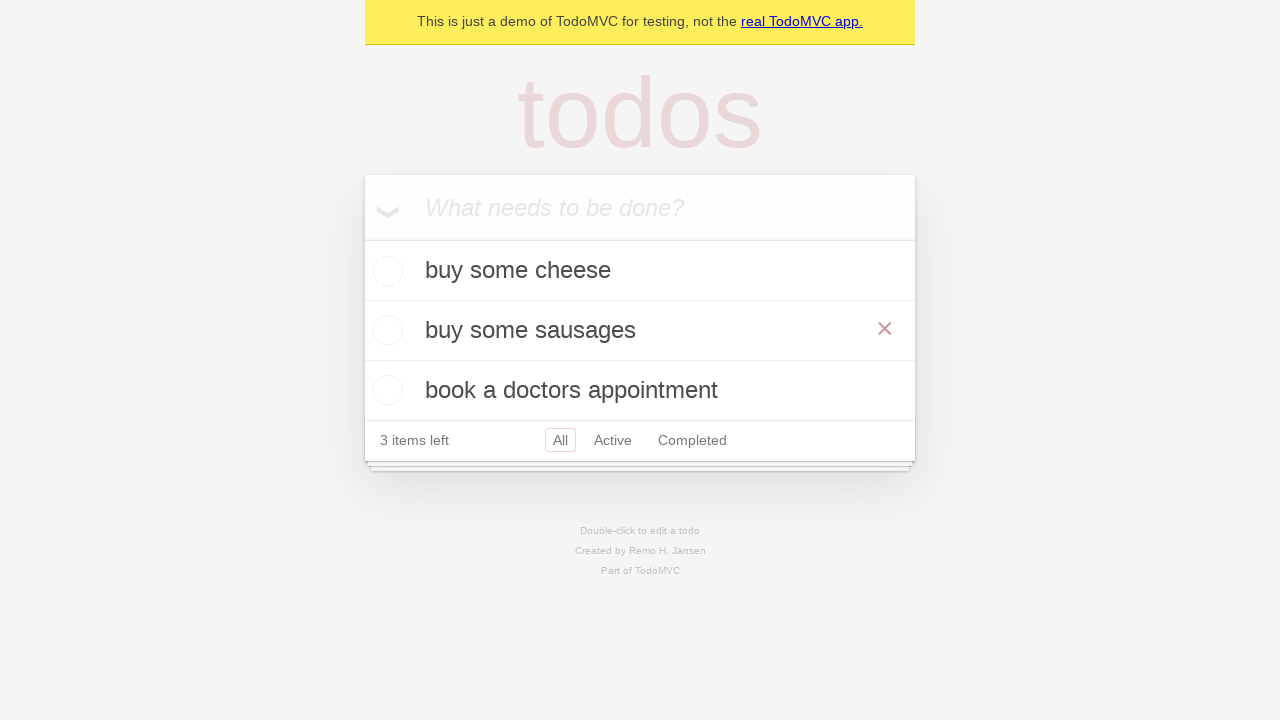

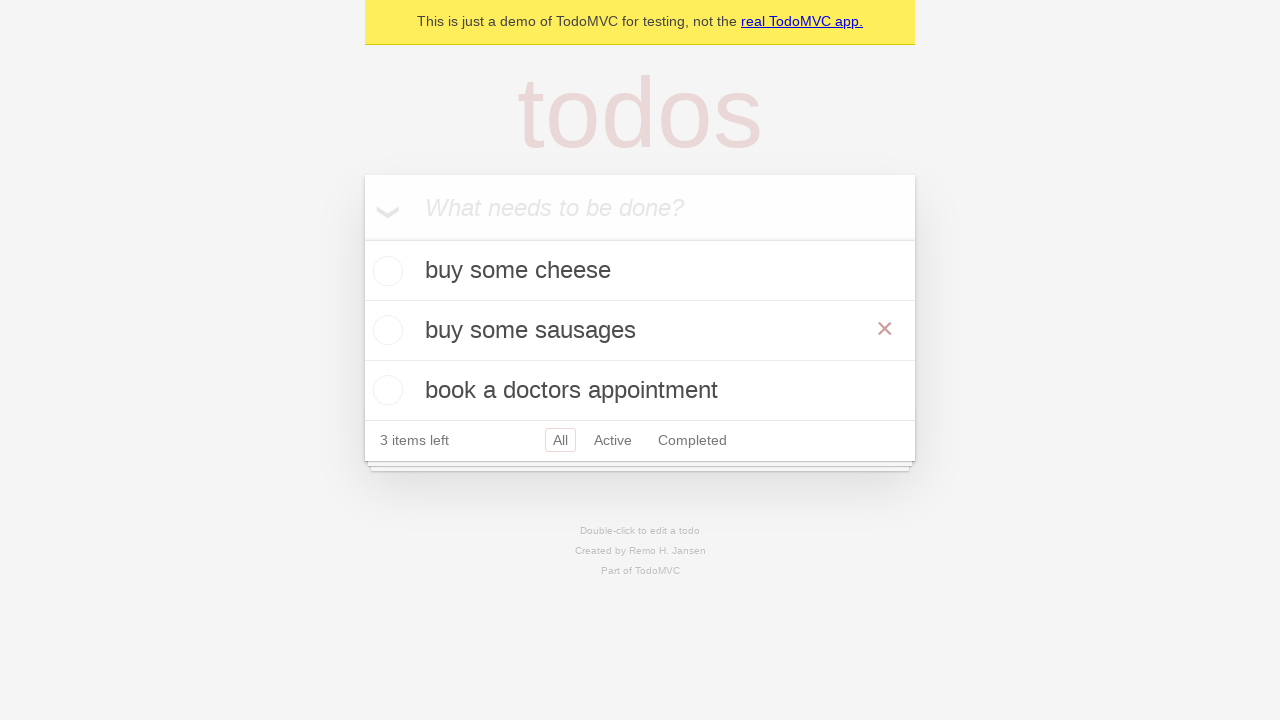